Tests negative registration case with whitespace-only values in required fields

Starting URL: https://www.sharelane.com/cgi-bin/register.py?page=1&zip_code=12787

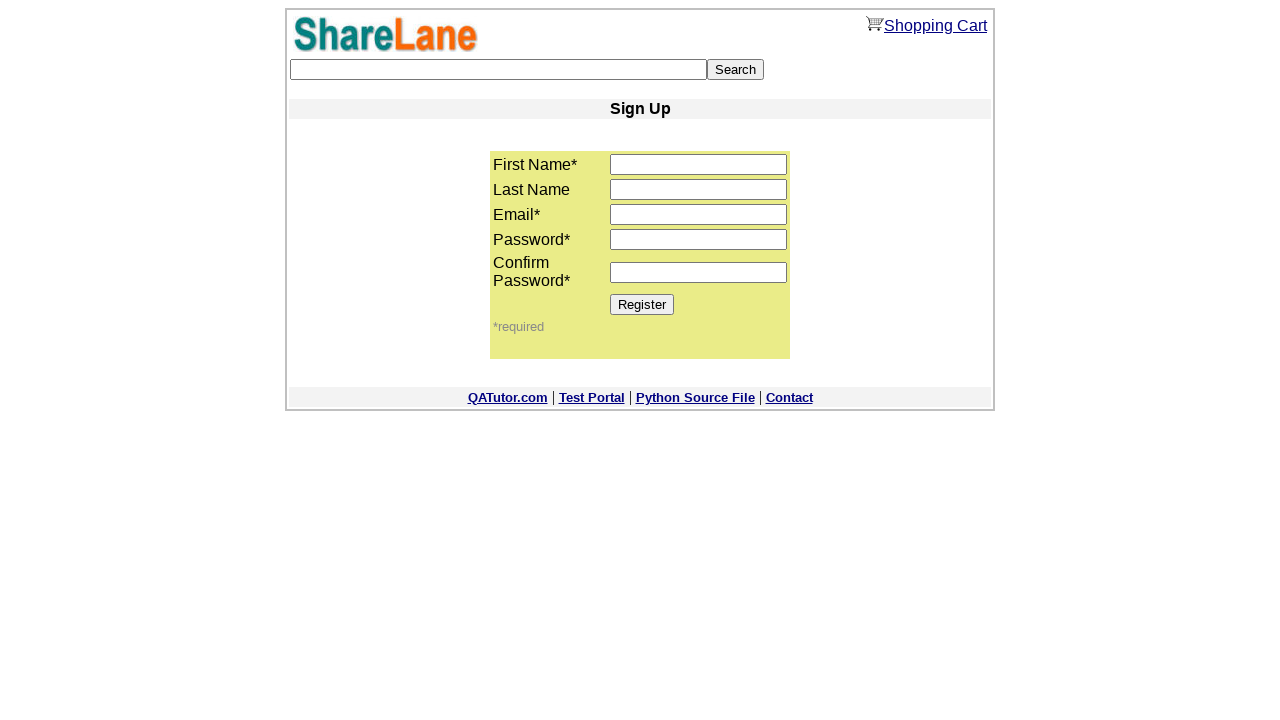

Filled first name field with whitespace-only value on input[name='first_name']
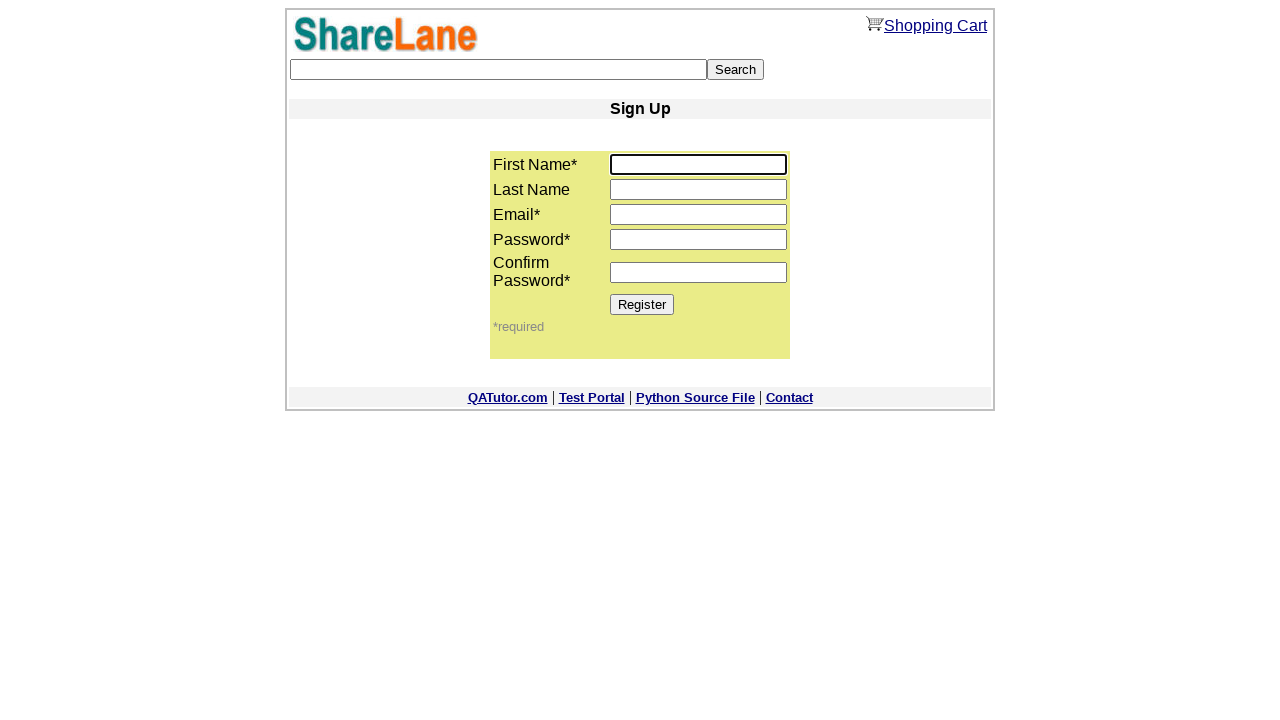

Filled last name field with whitespace-only value on input[name='last_name']
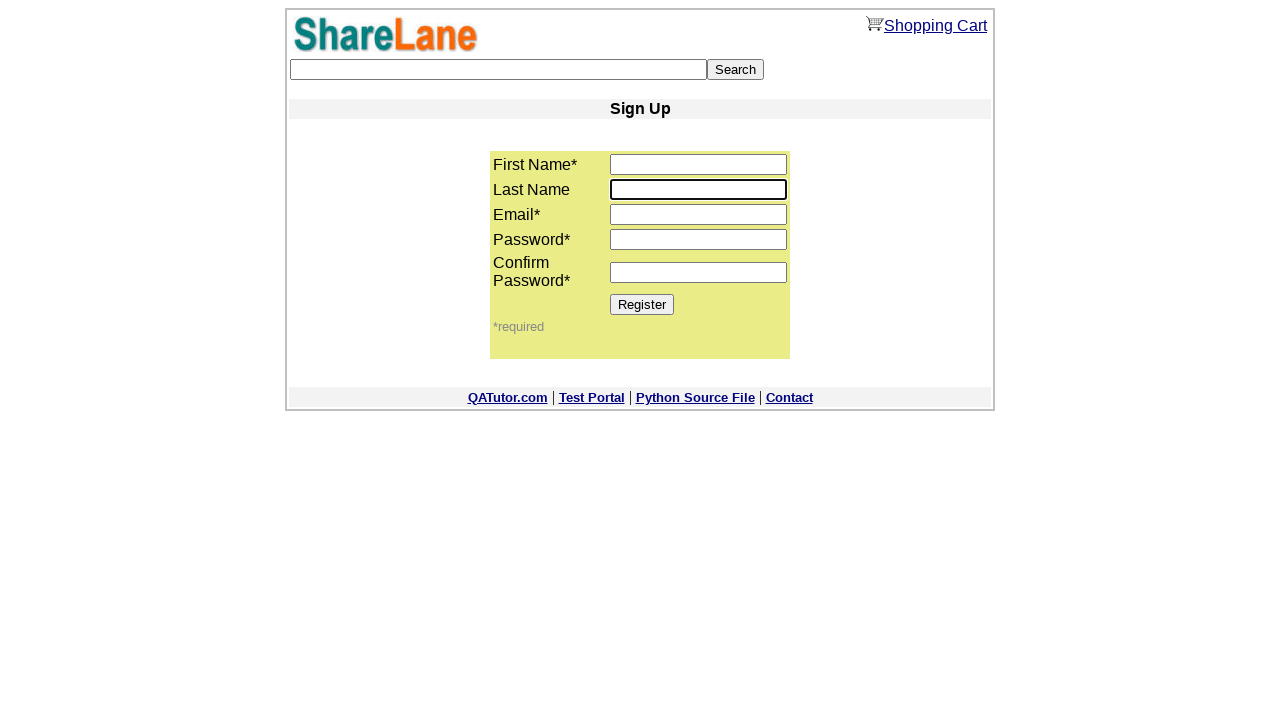

Filled email field with whitespace-only value on input[name='email']
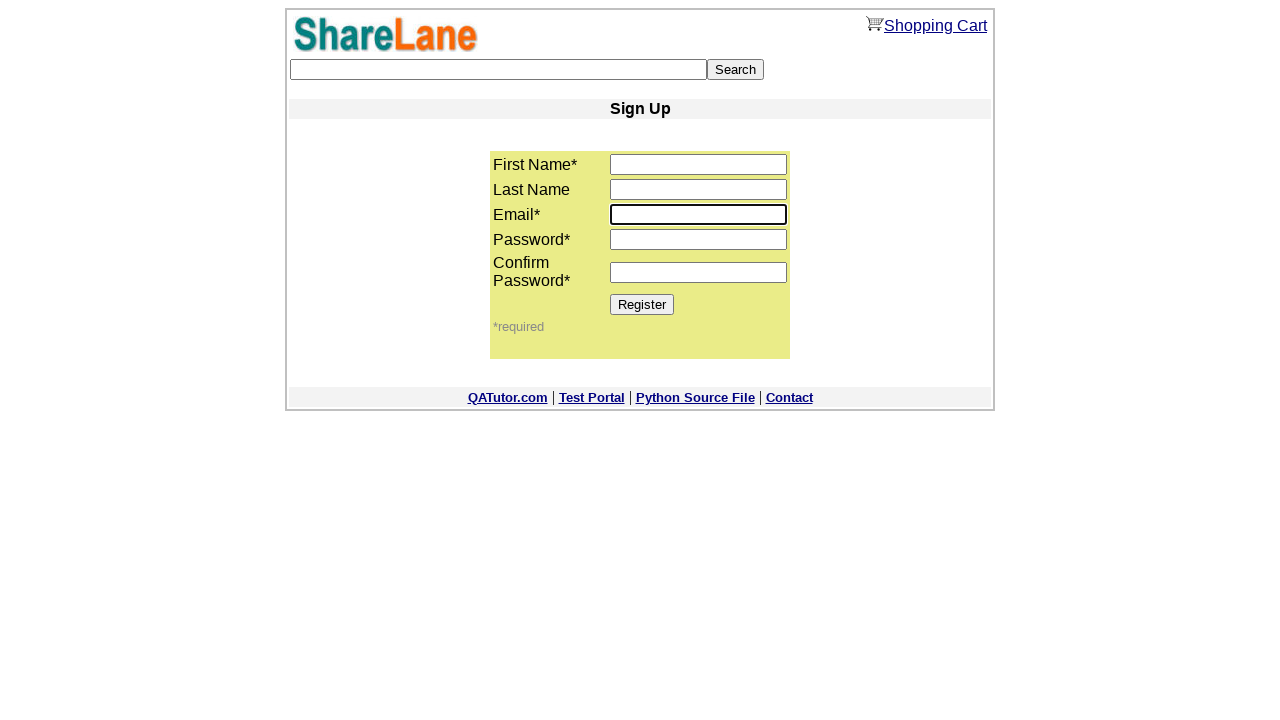

Filled password field with 'DimaDiman444' on input[name='password1']
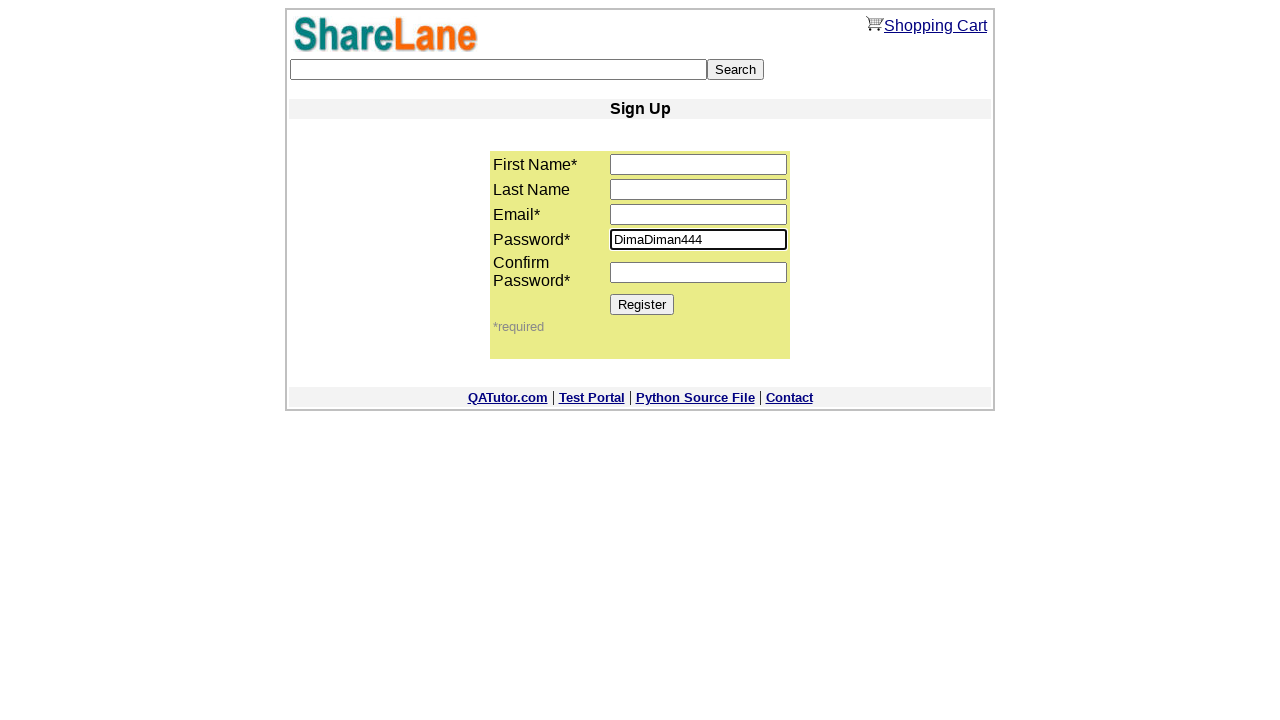

Filled confirm password field with 'DimaDiman444' on input[name='password2']
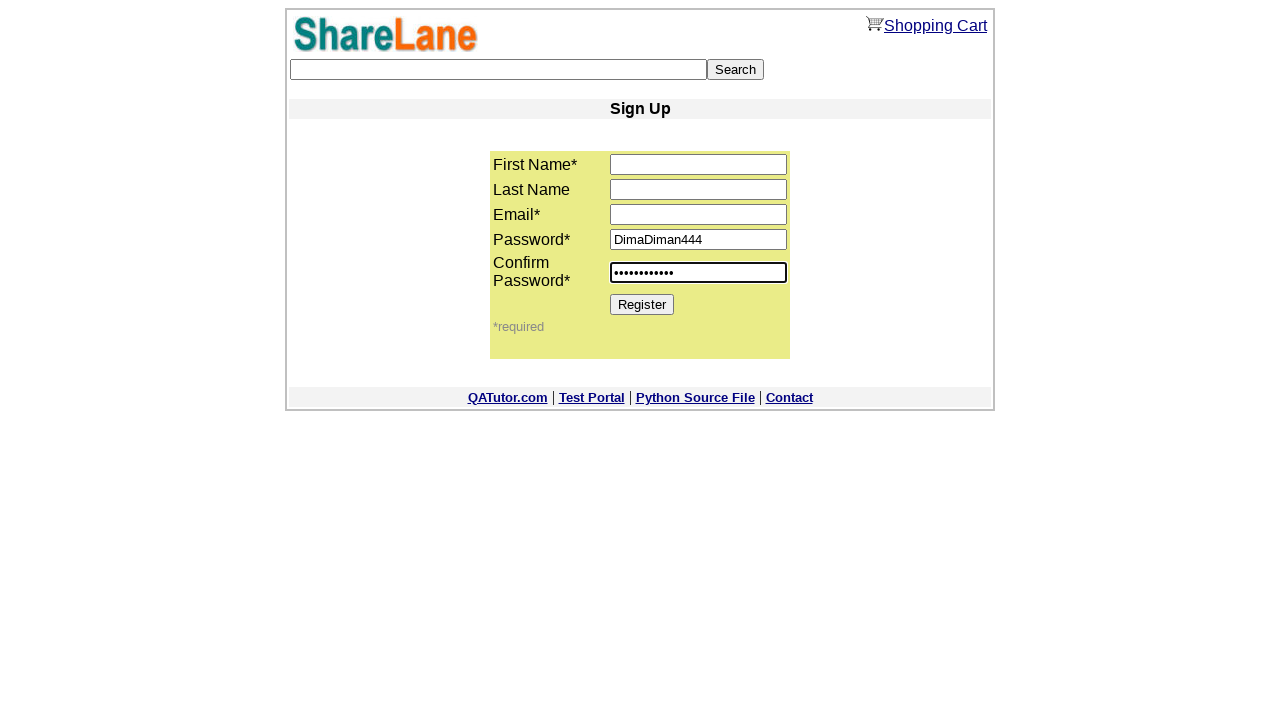

Clicked Register button to submit form with invalid whitespace-only values at (642, 304) on input[value='Register']
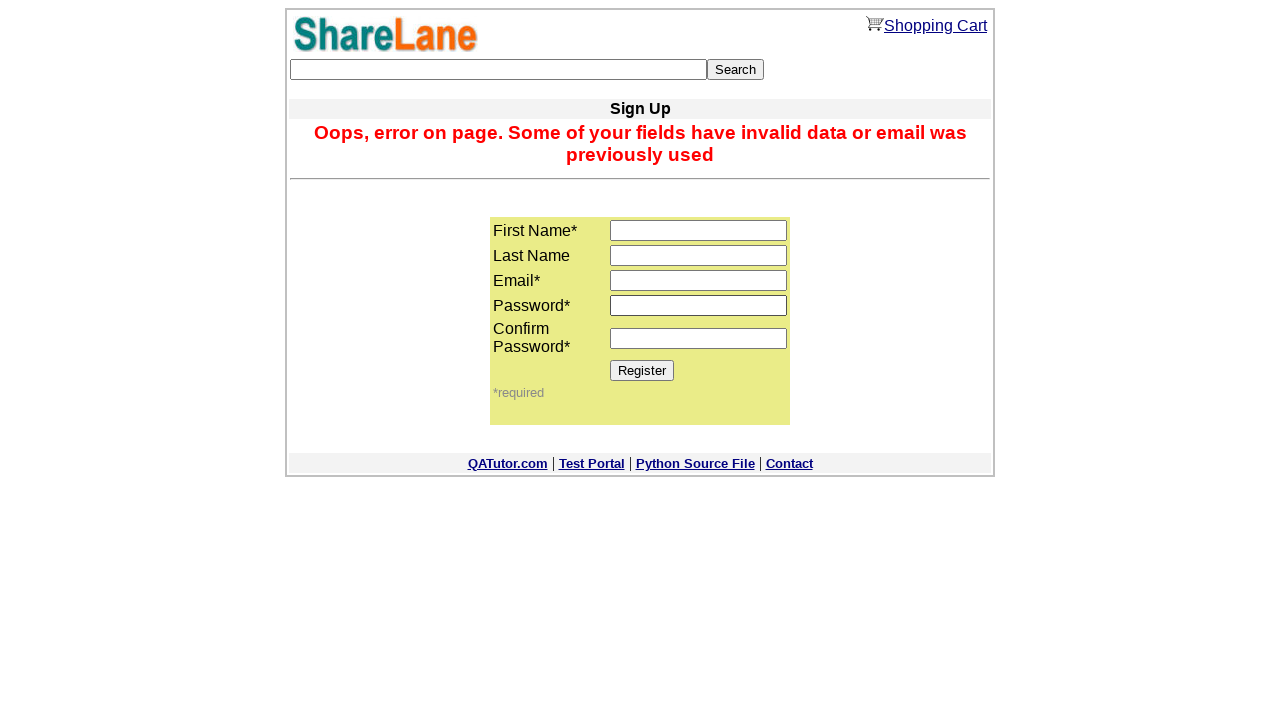

Verified form remains on same page with error validation
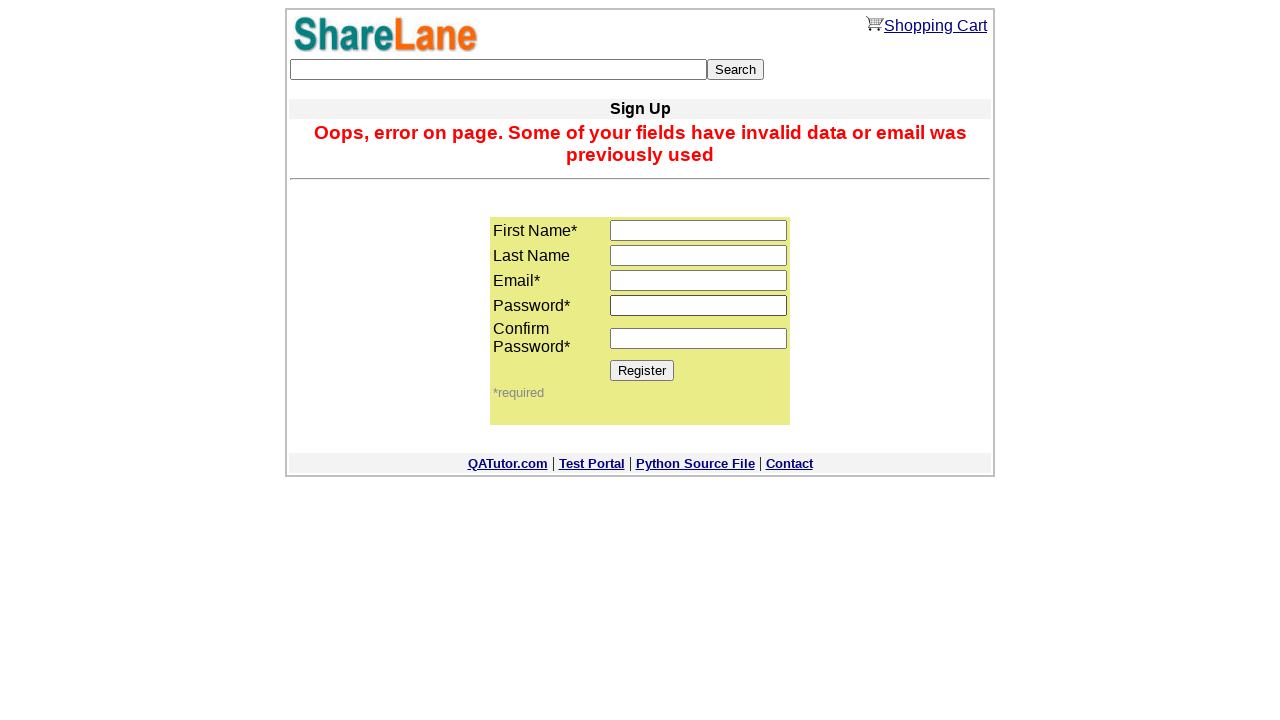

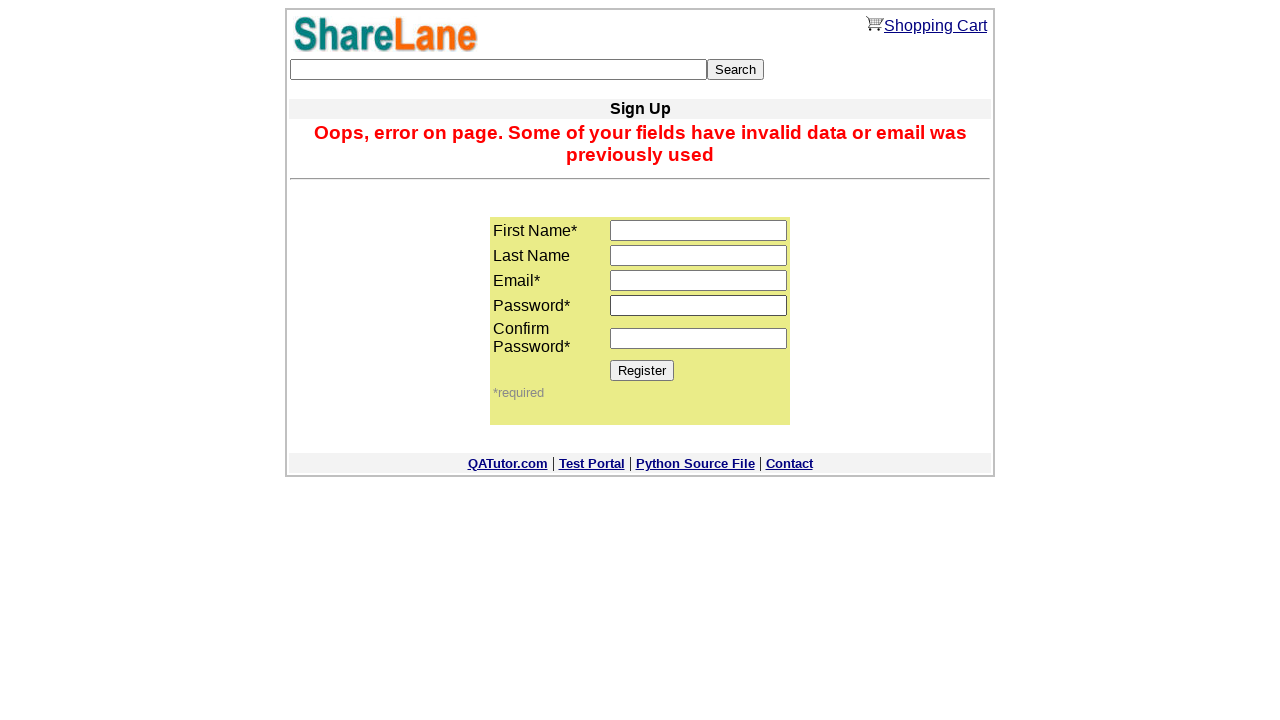